Tests window handle functionality by clicking a link that opens a new tab and verifying the new tab's title is "New Window"

Starting URL: https://the-internet.herokuapp.com/windows

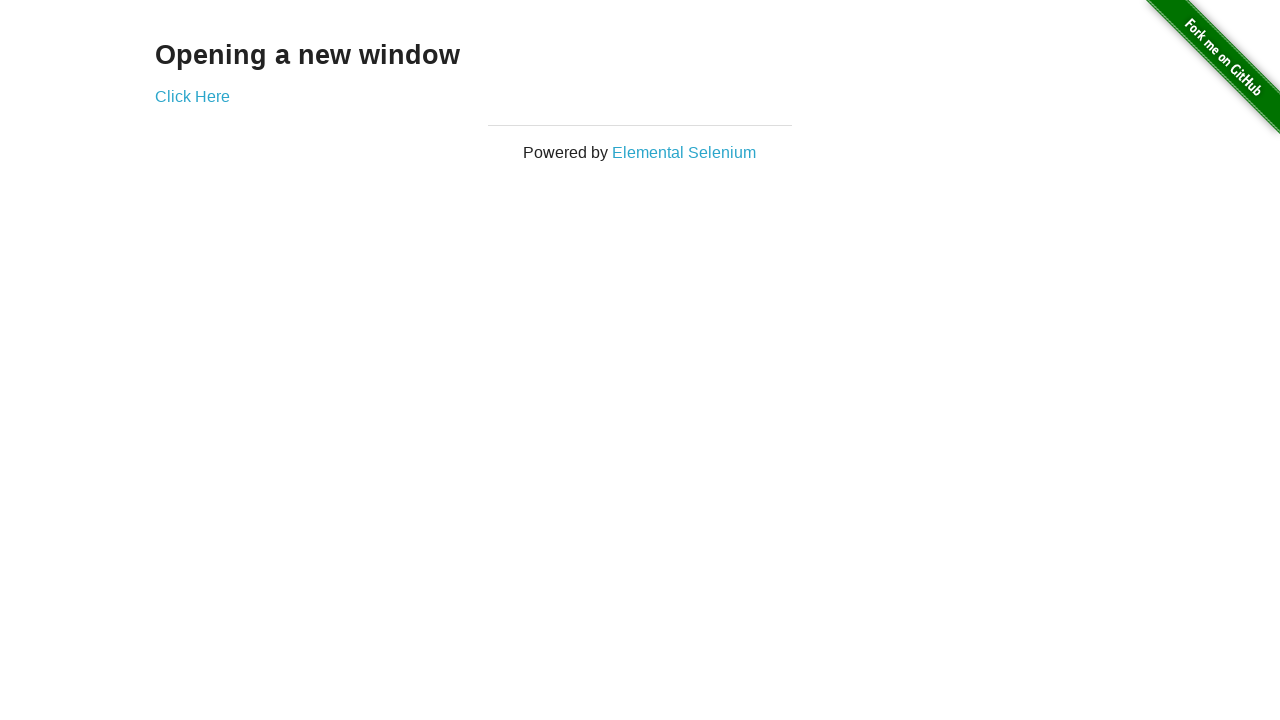

Clicked 'Click Here' link to open new tab at (192, 96) on text=Click Here
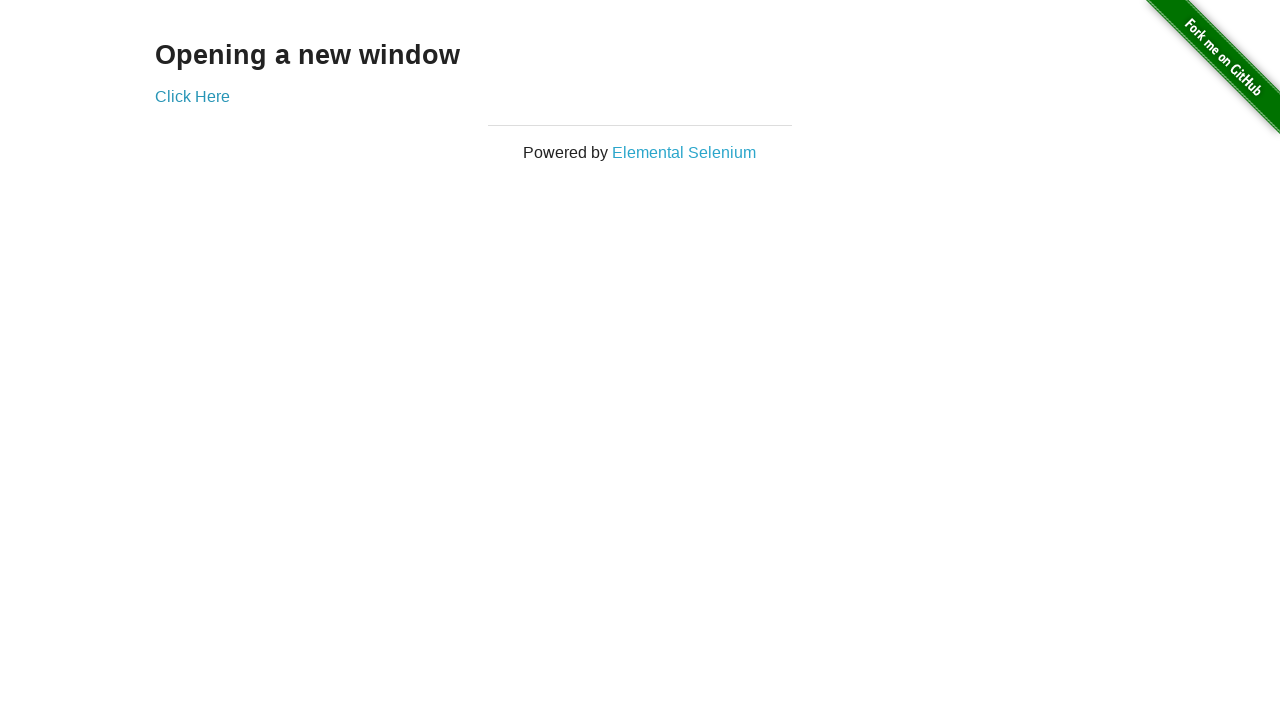

New tab opened and page object captured
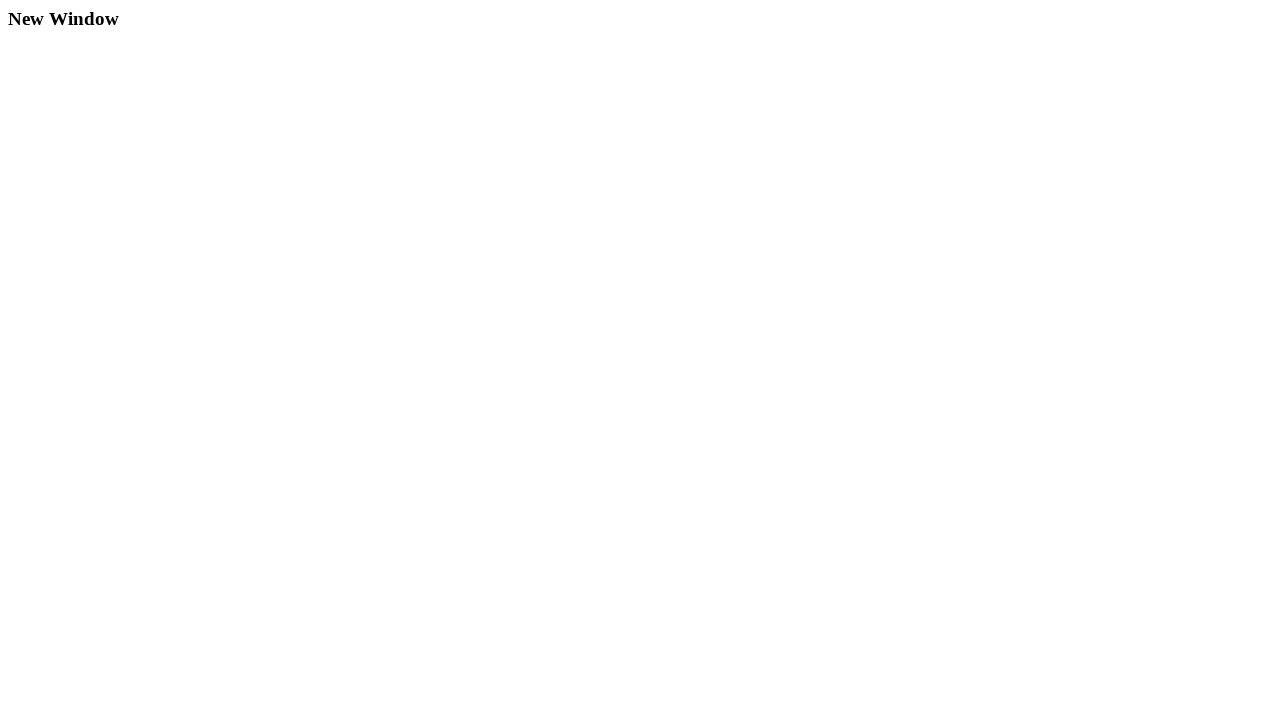

New tab finished loading
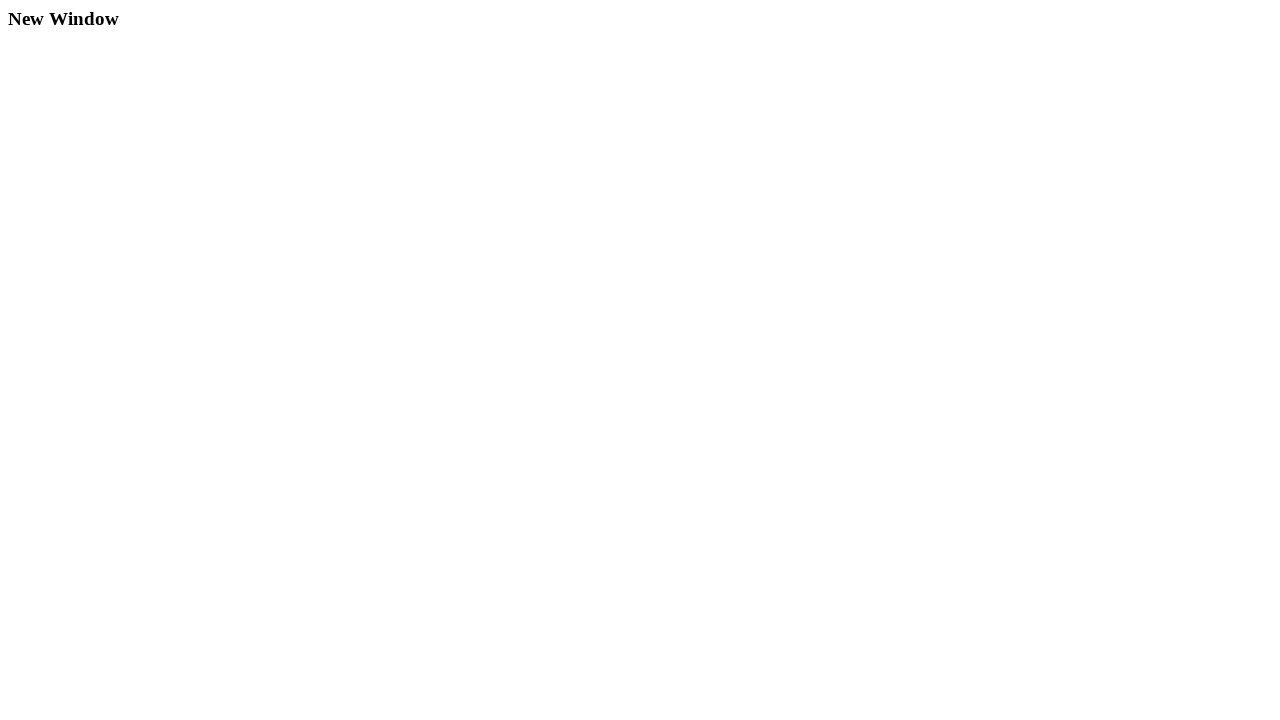

Verified new tab title is 'New Window'
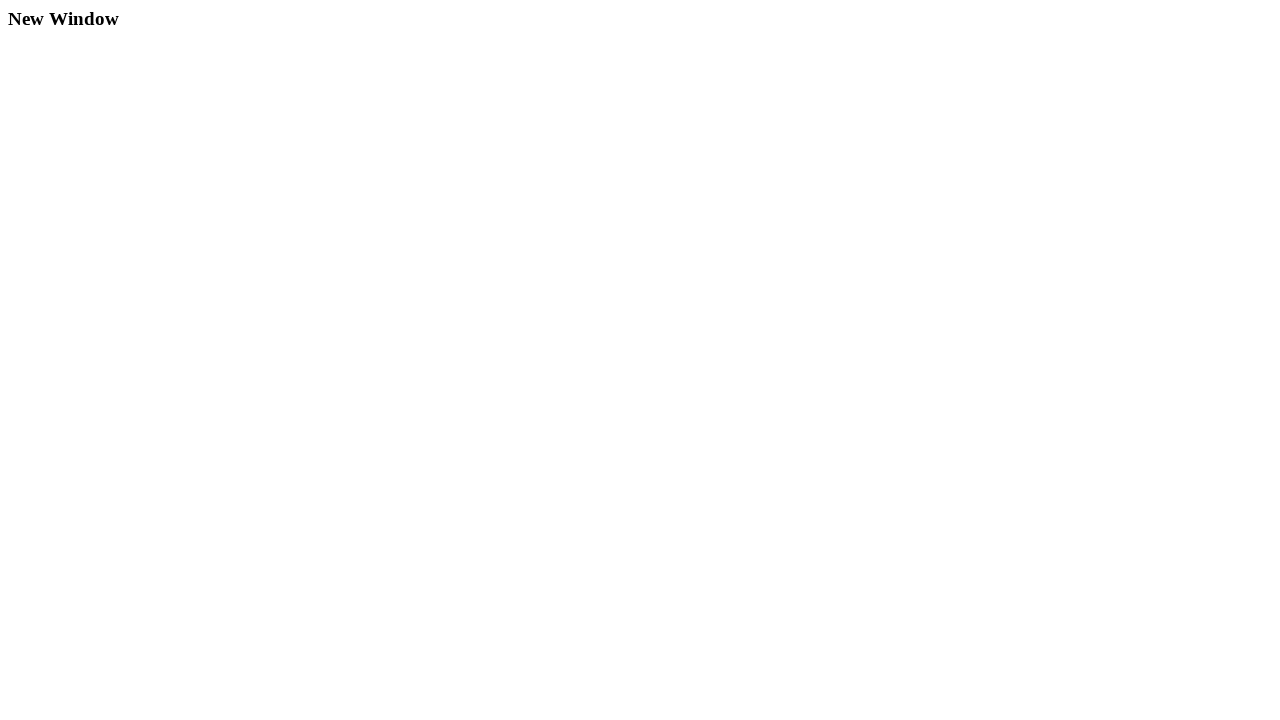

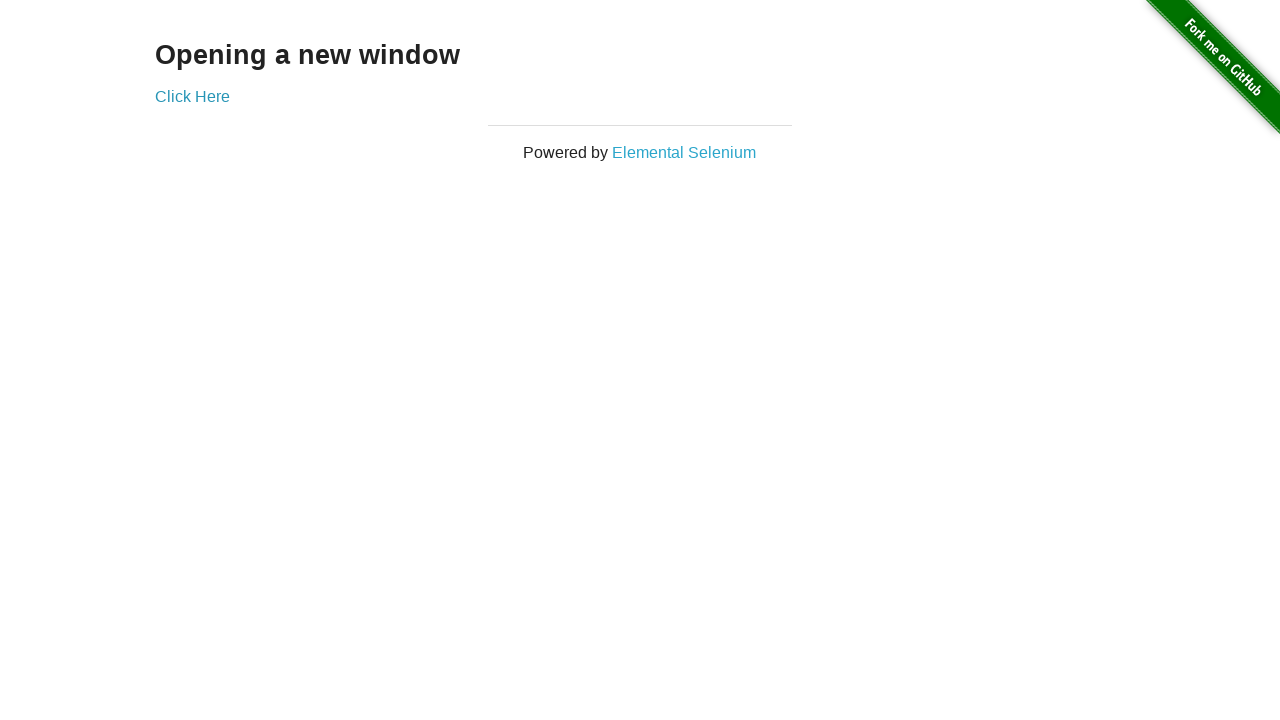